Navigates to a social card generator page with sample parameters and waits for the card element to render on the page.

Starting URL: https://stb-socialcards.netlify.app?id=social-card&title=Sample%20Test%20Title&author_avatar=https://stackingthebricks.com/icon-256.png&author_name=Test%20Author

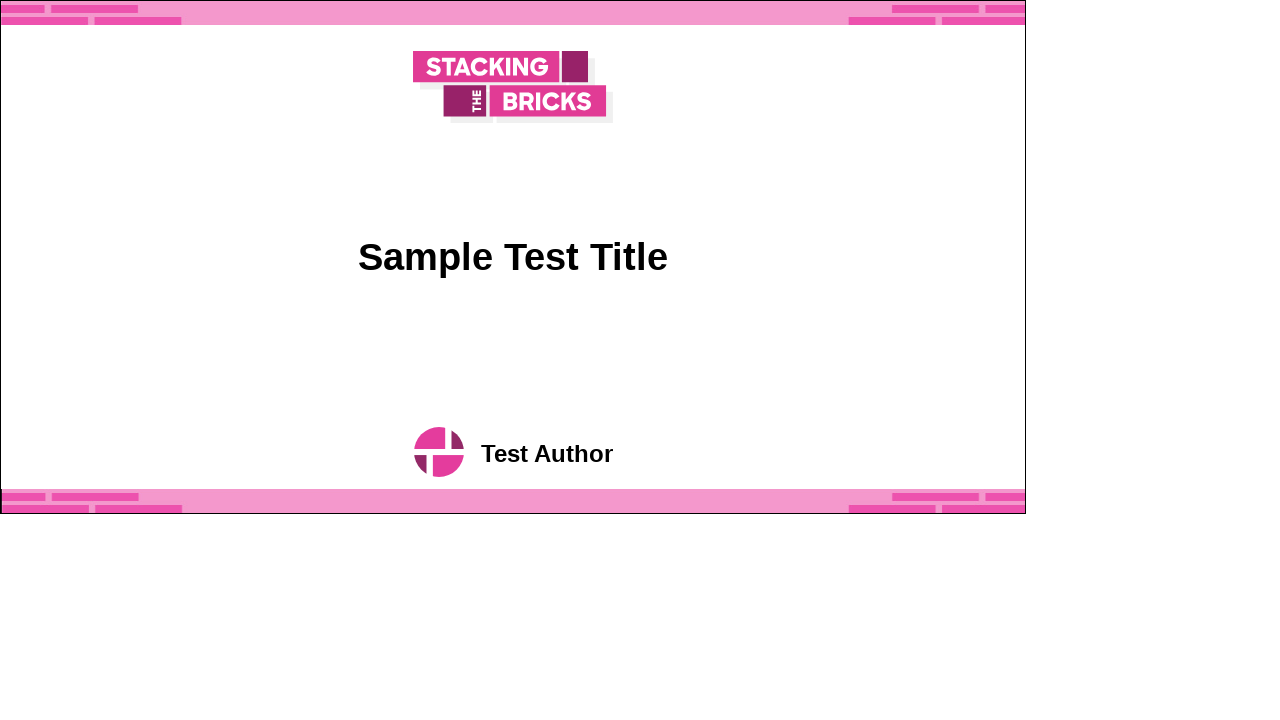

Set viewport size to 1920x1080 for proper card rendering
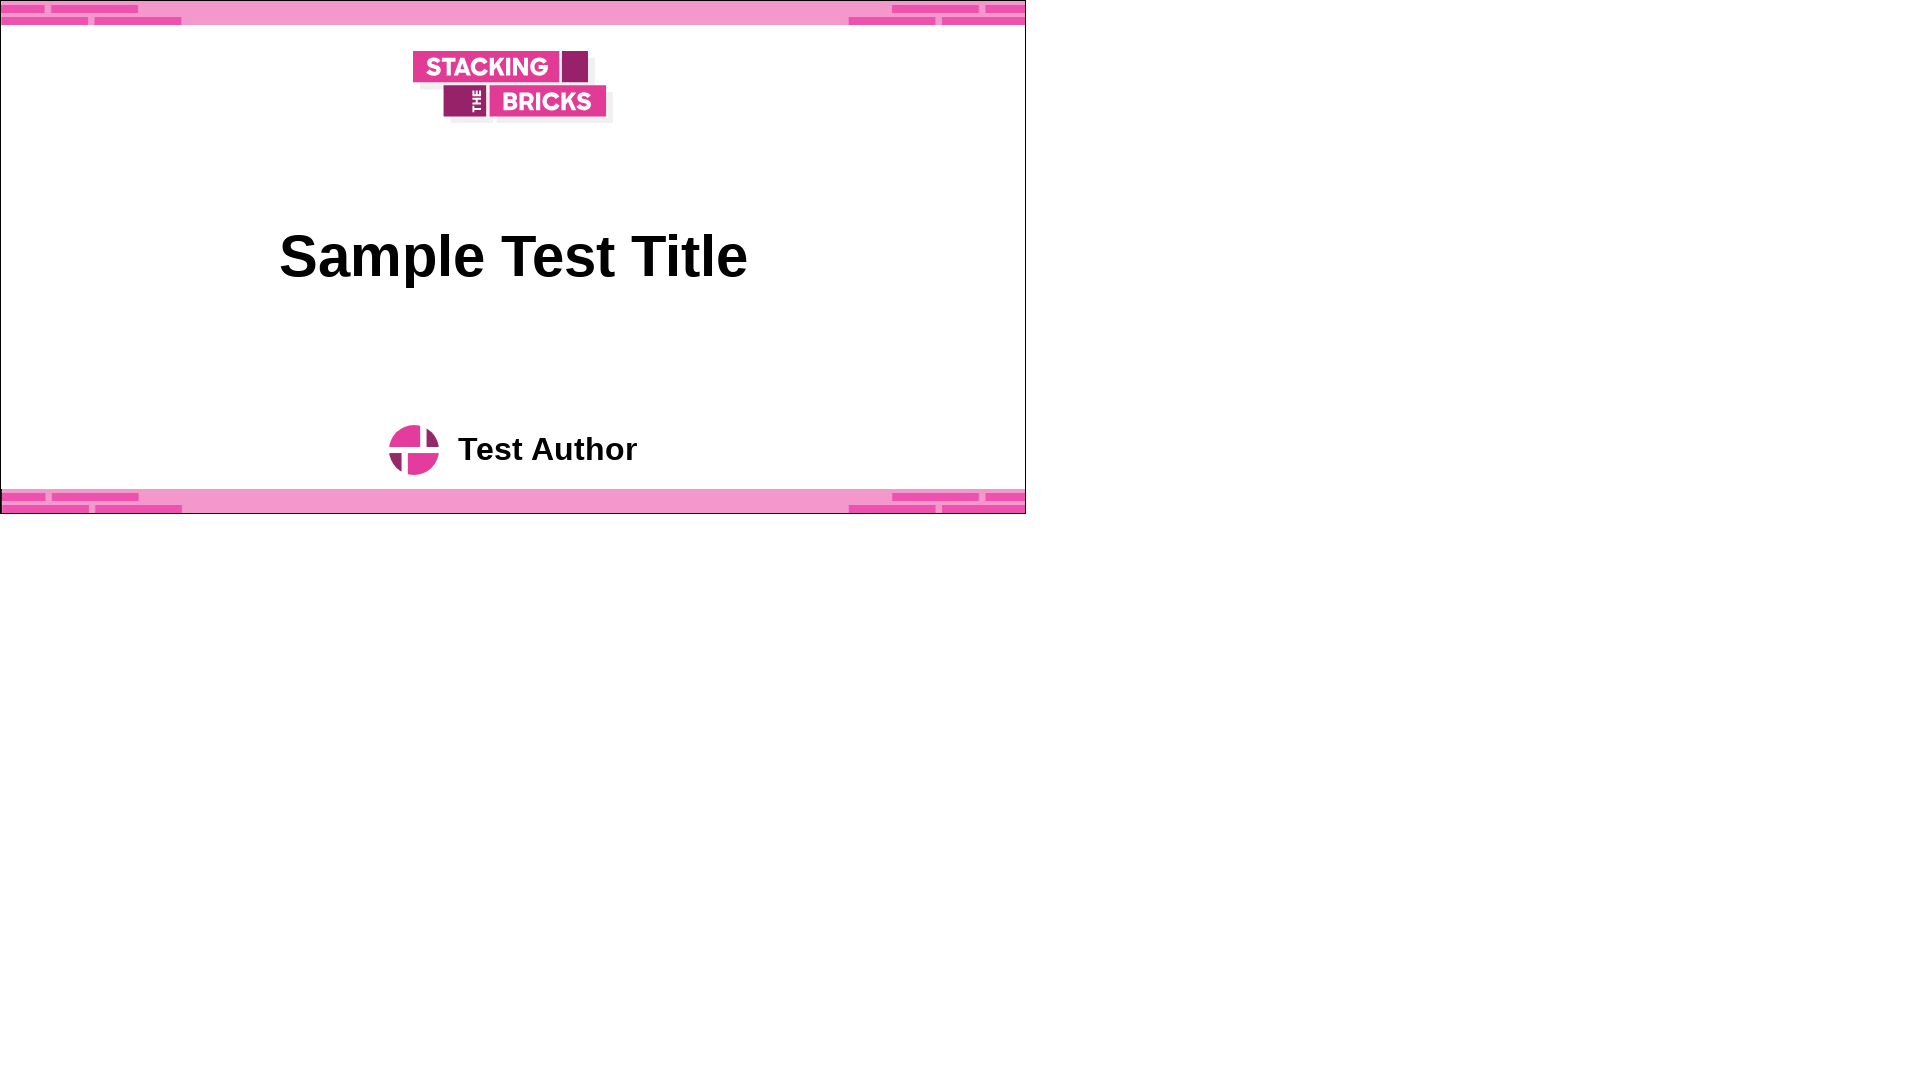

Social card element loaded and rendered on page
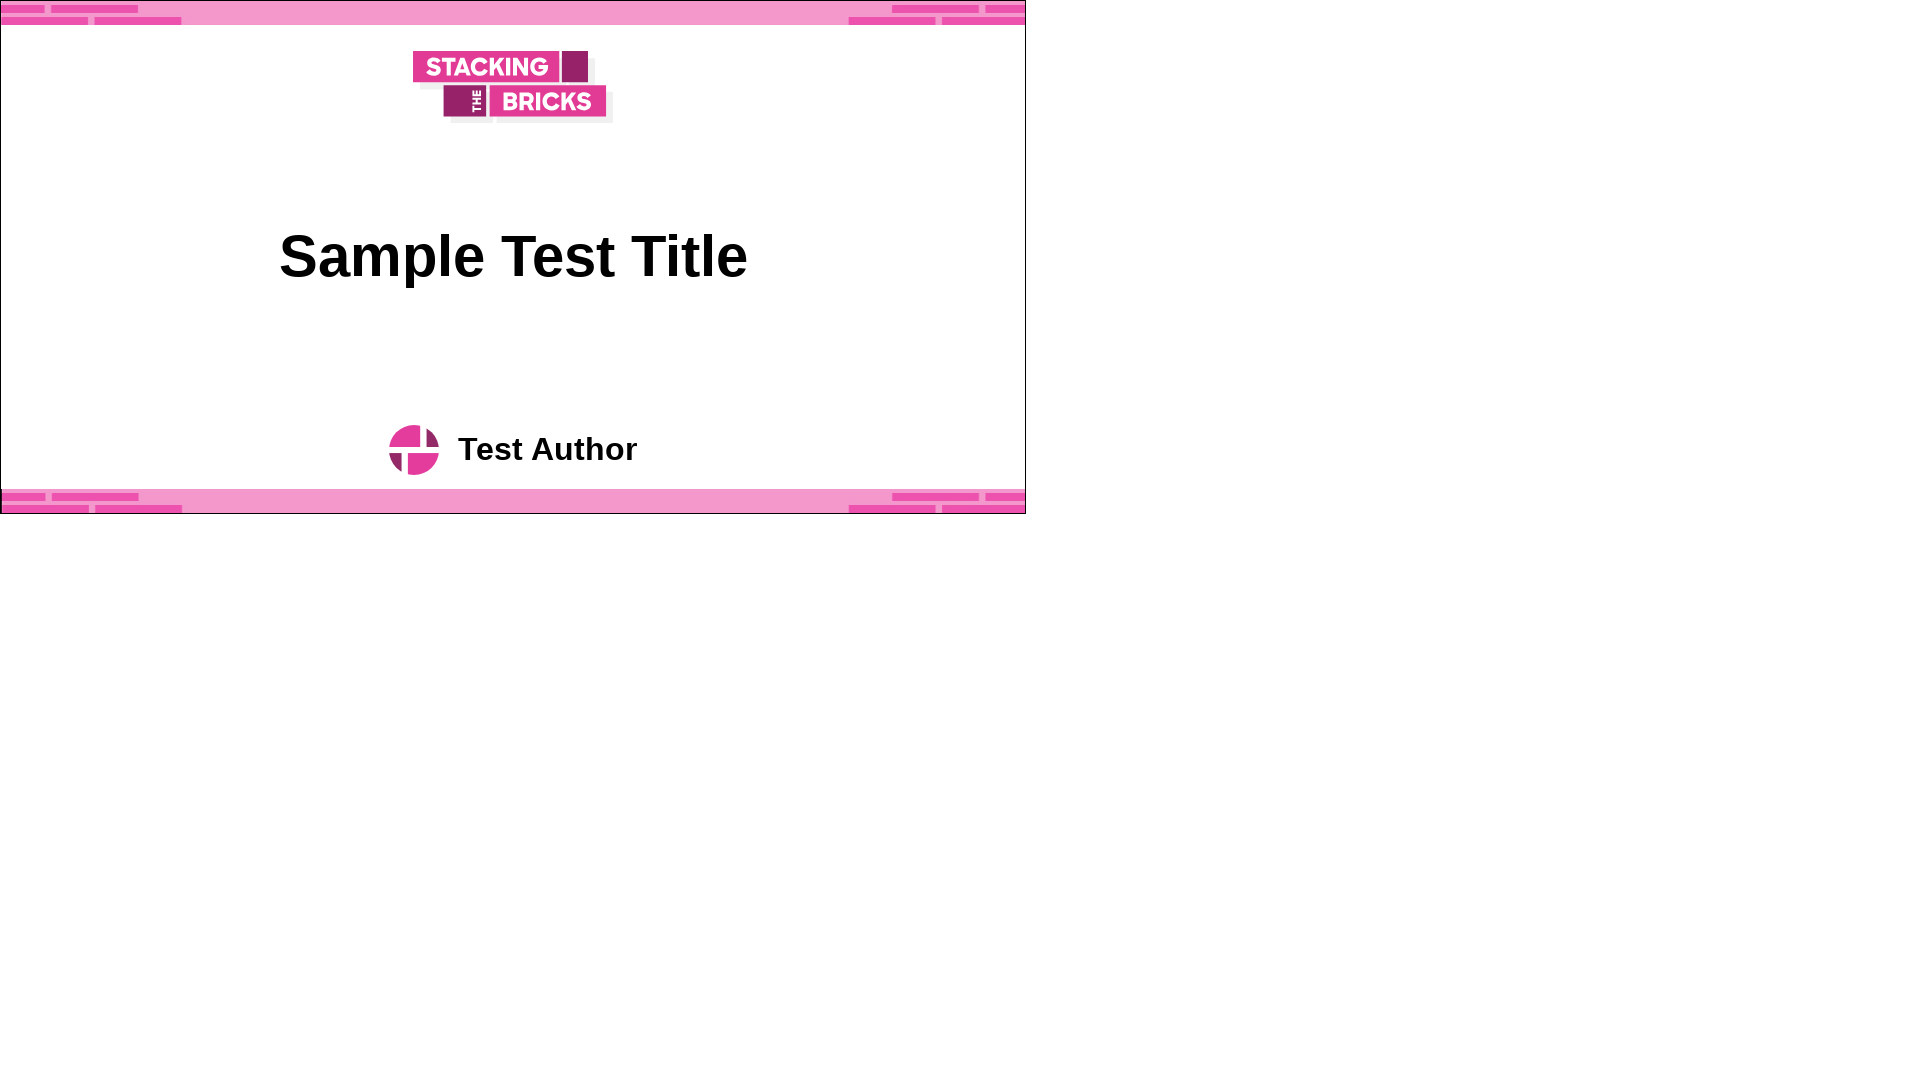

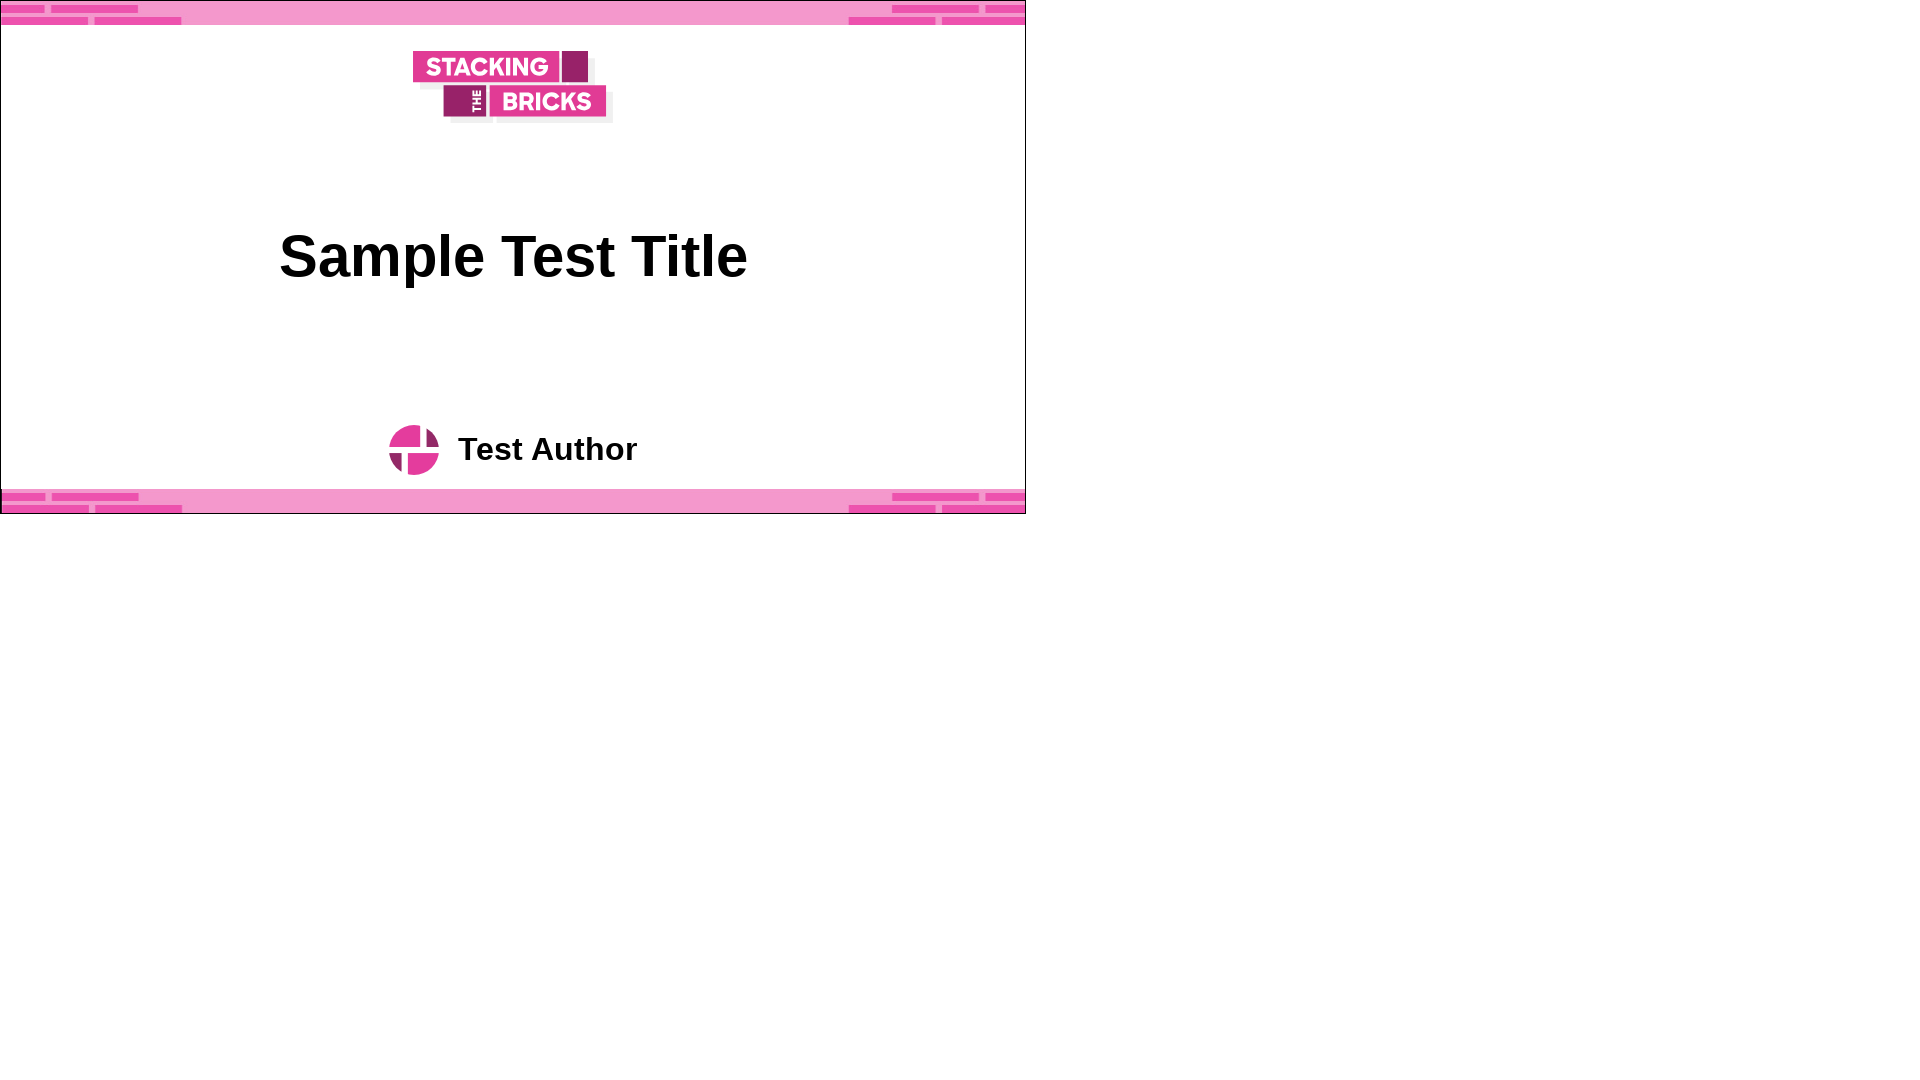